Tests a student registration form by filling in personal information fields (name, email, phone), selecting radio buttons and checkboxes for gender and hobbies, entering an address, submitting the form, and closing the confirmation modal.

Starting URL: https://demoqa.com/automation-practice-form

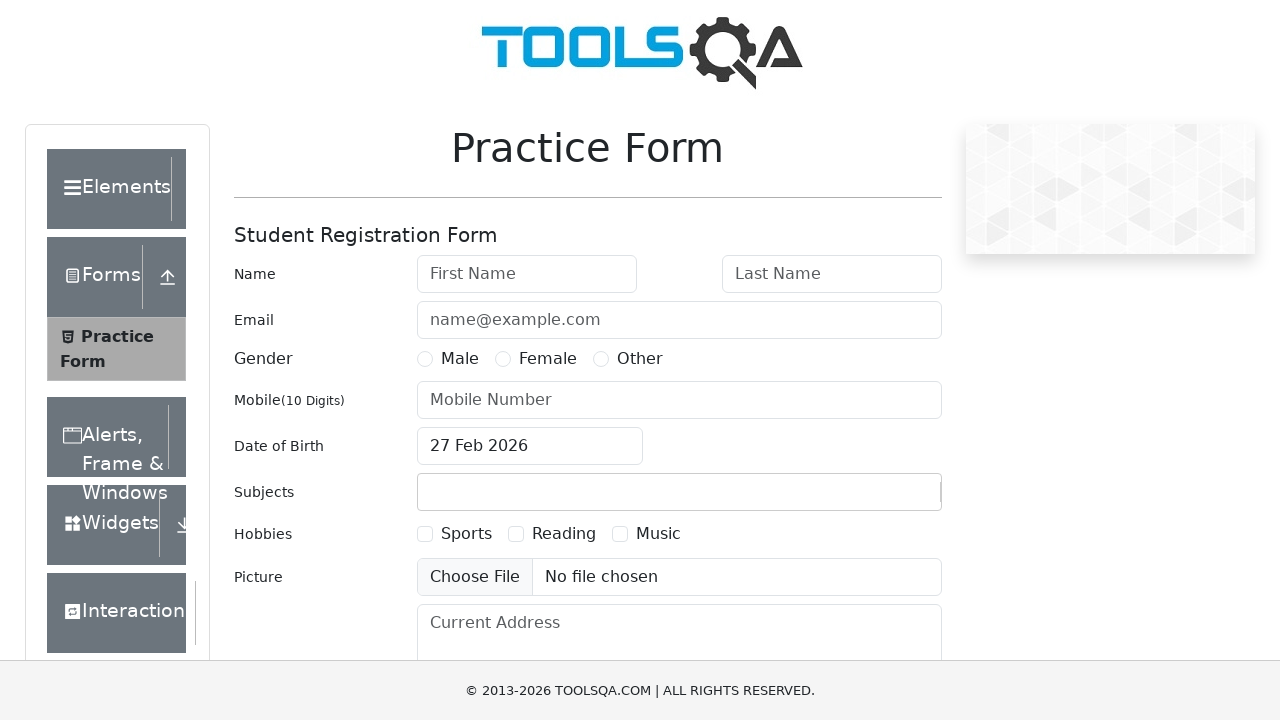

Filled first name field with 'Michael' on #firstName
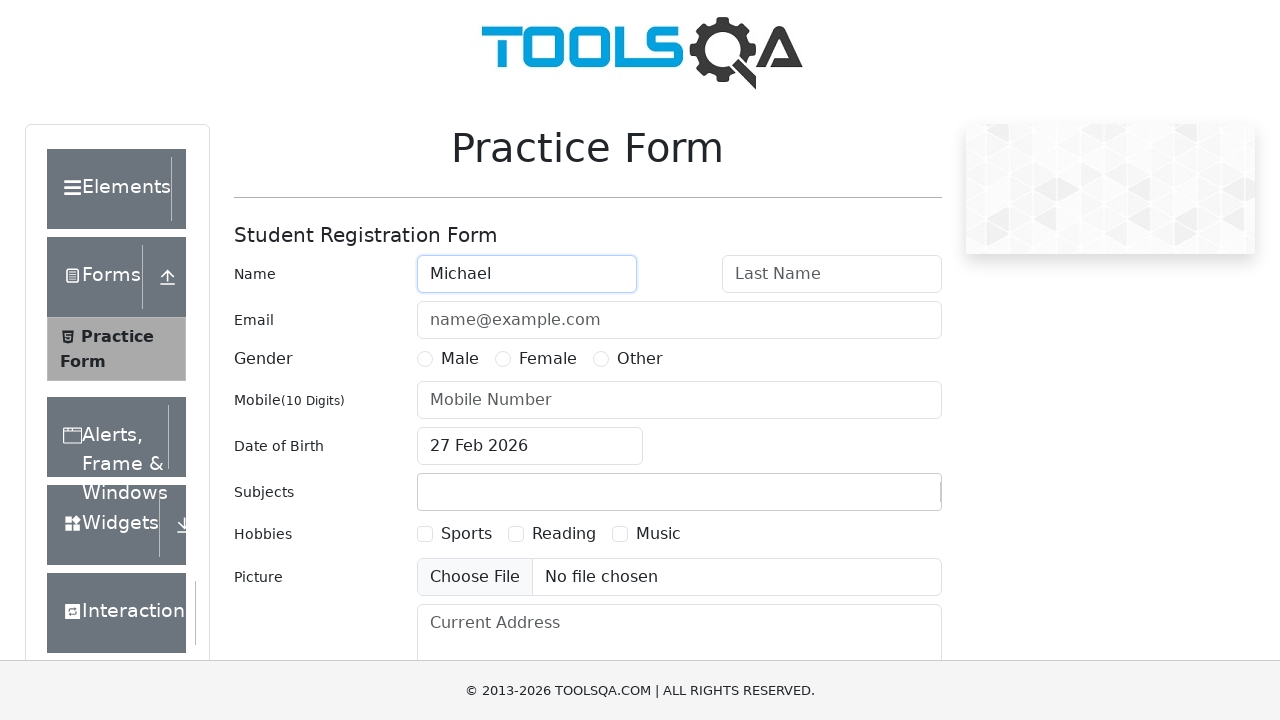

Filled last name field with 'Johnson' on #lastName
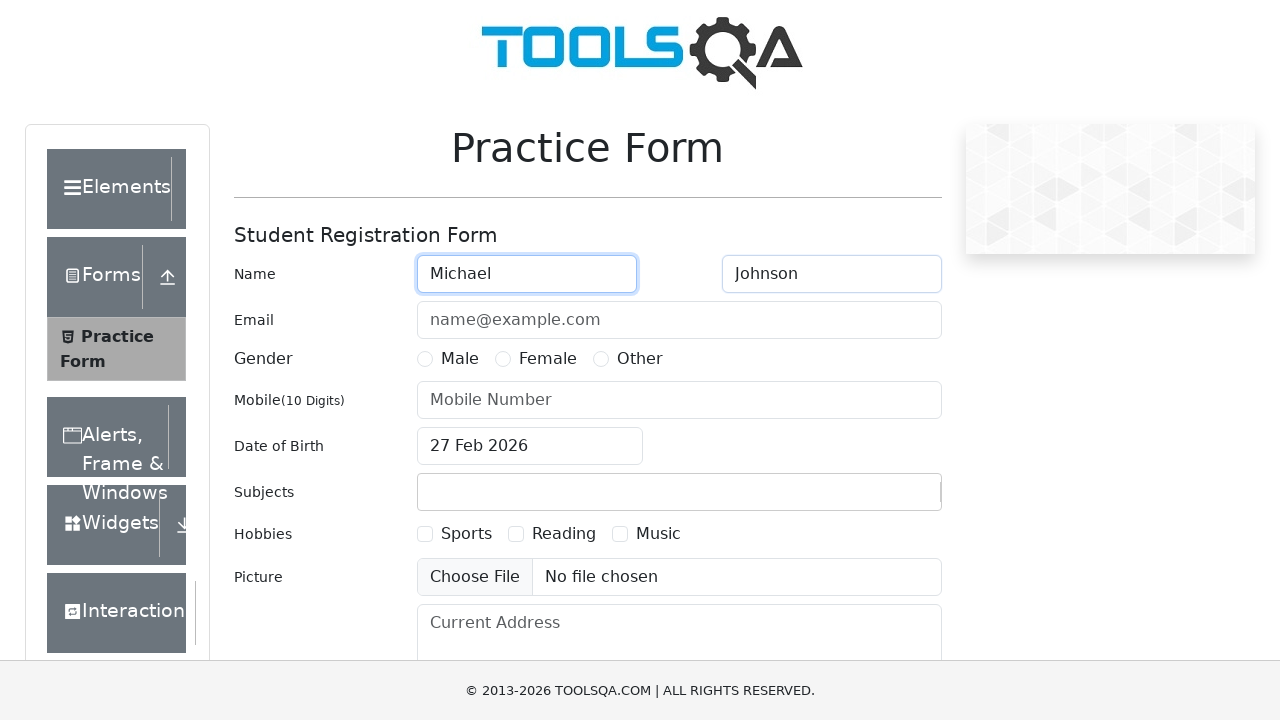

Filled email field with 'michael.johnson@testmail.com' on #userEmail
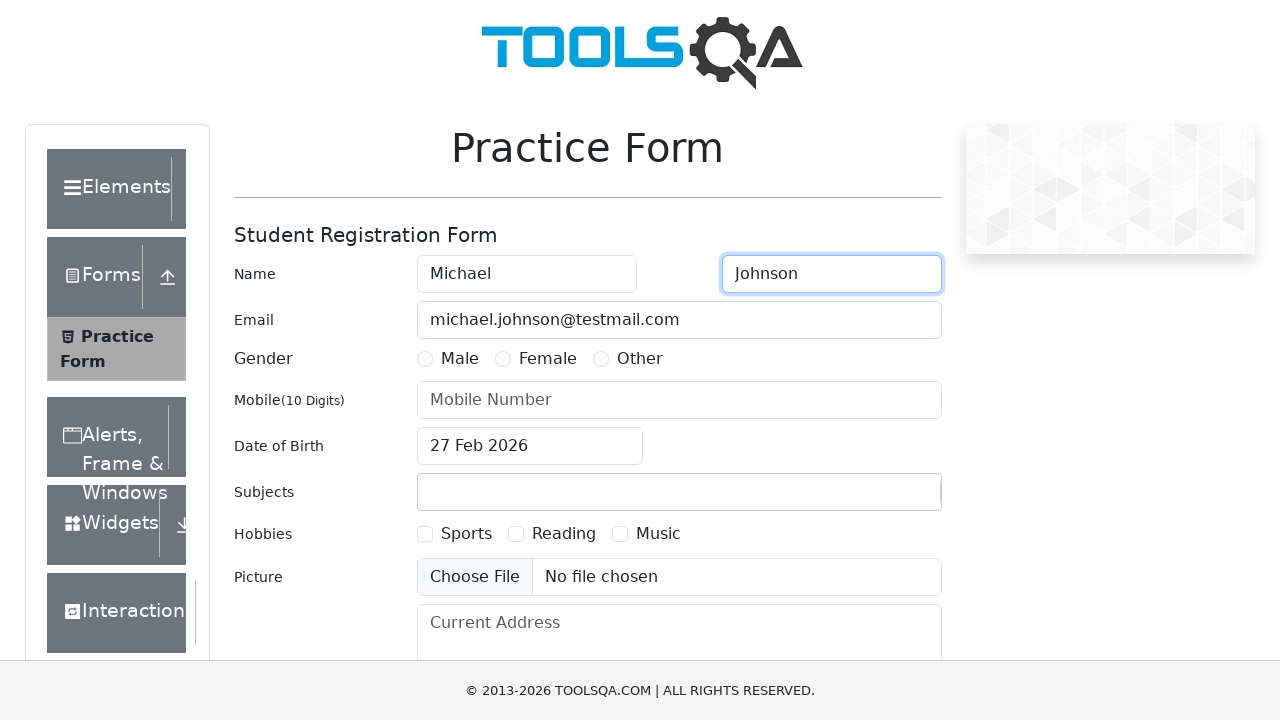

Filled phone number field with '9876543210' on #userNumber
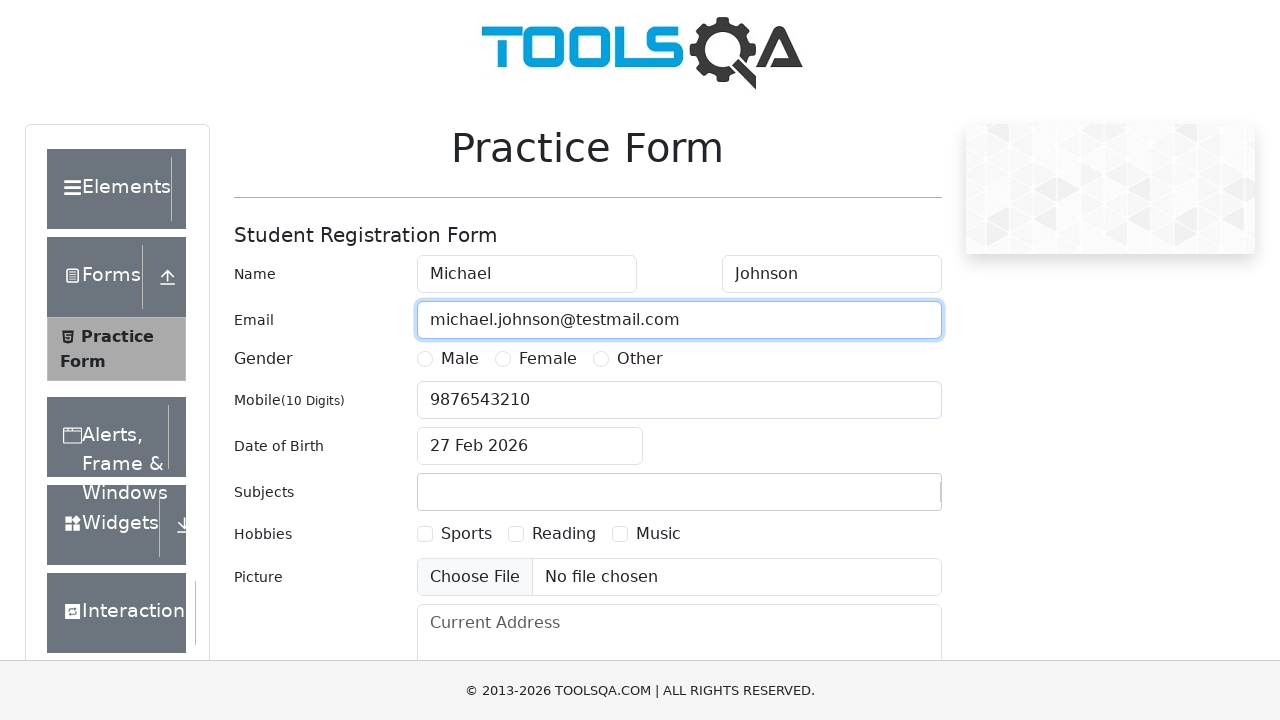

Selected Male radio button for gender at (460, 359) on [for='gender-radio-1']
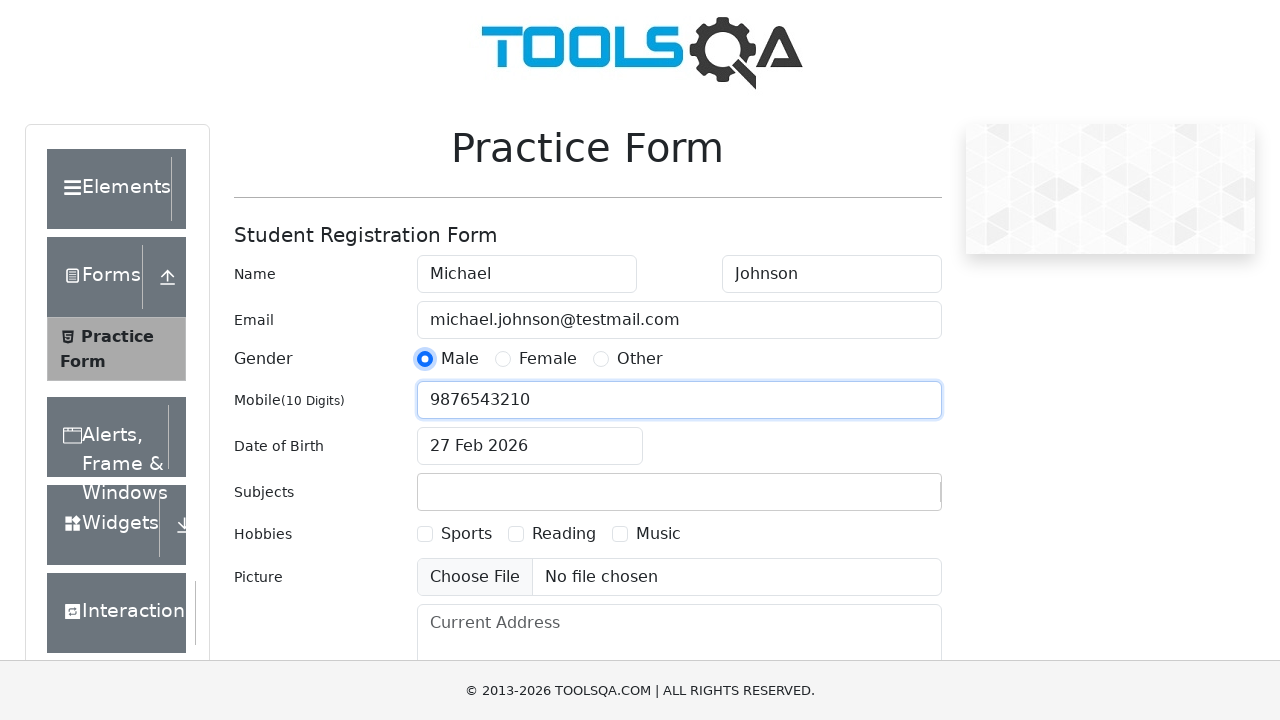

Selected Sports checkbox for hobbies at (466, 534) on [for='hobbies-checkbox-1']
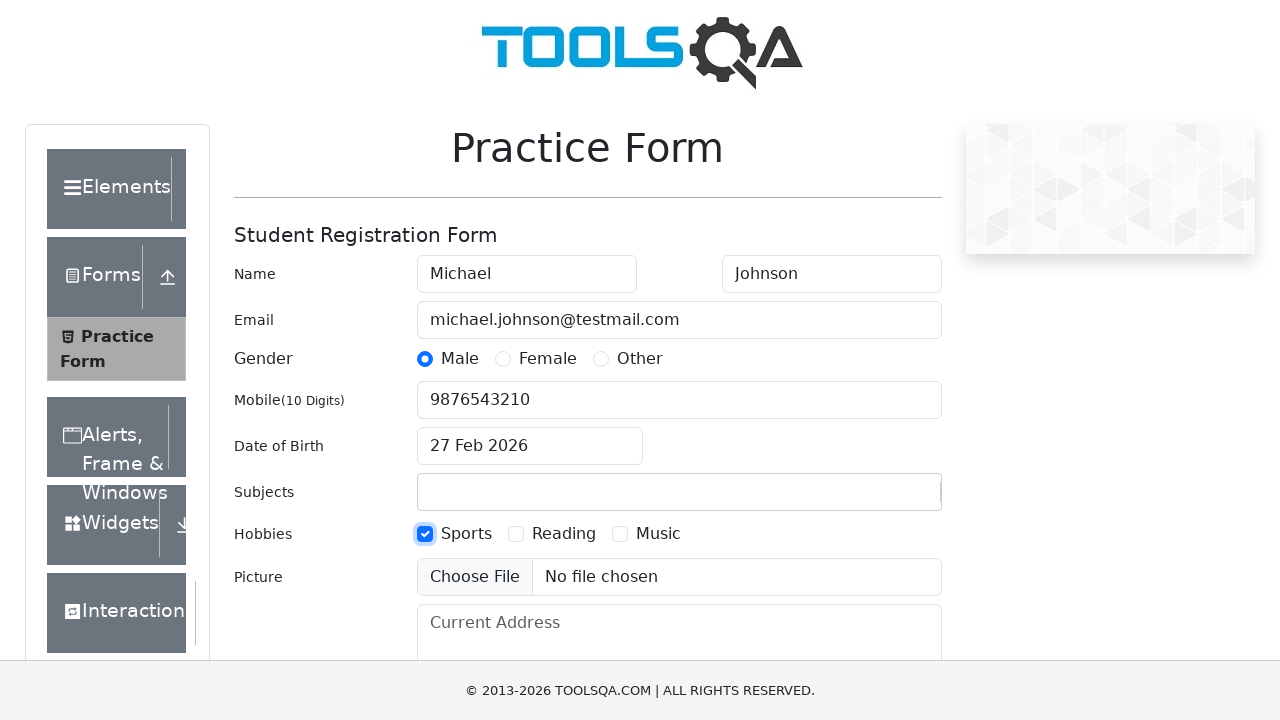

Selected Reading checkbox for hobbies at (564, 534) on [for='hobbies-checkbox-2']
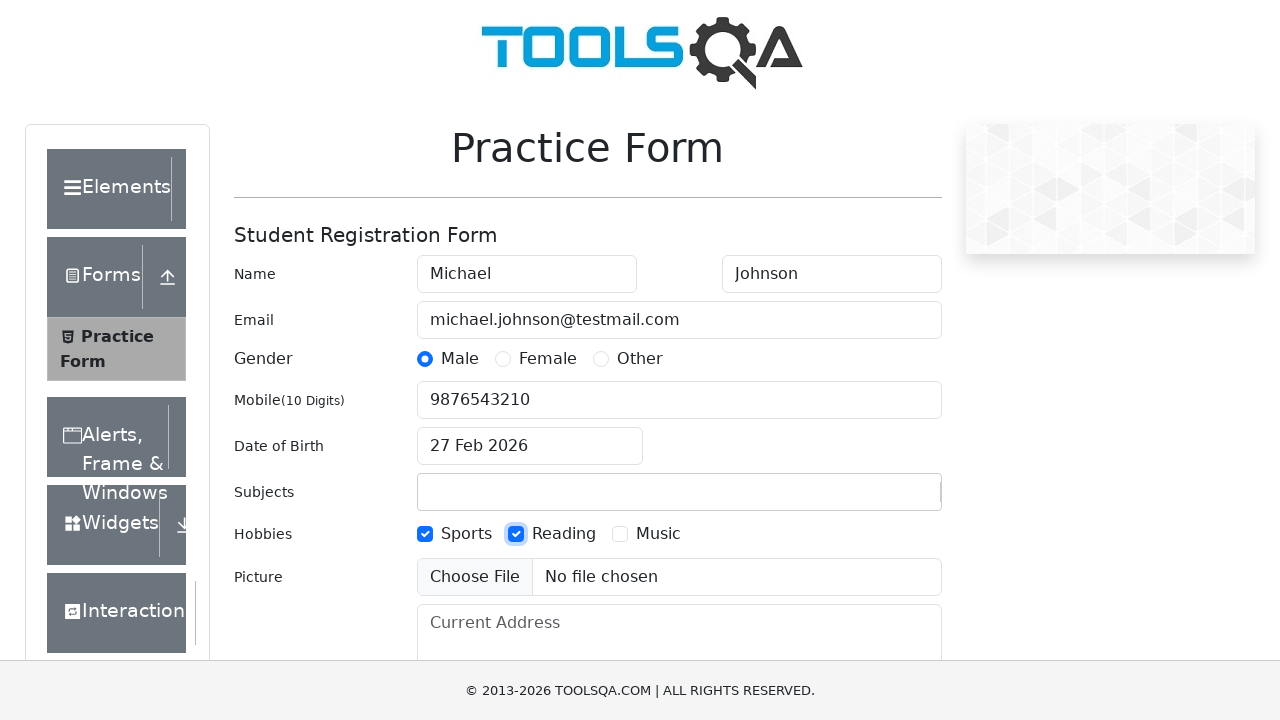

Filled current address field with '123 Main Street, New York' on #currentAddress
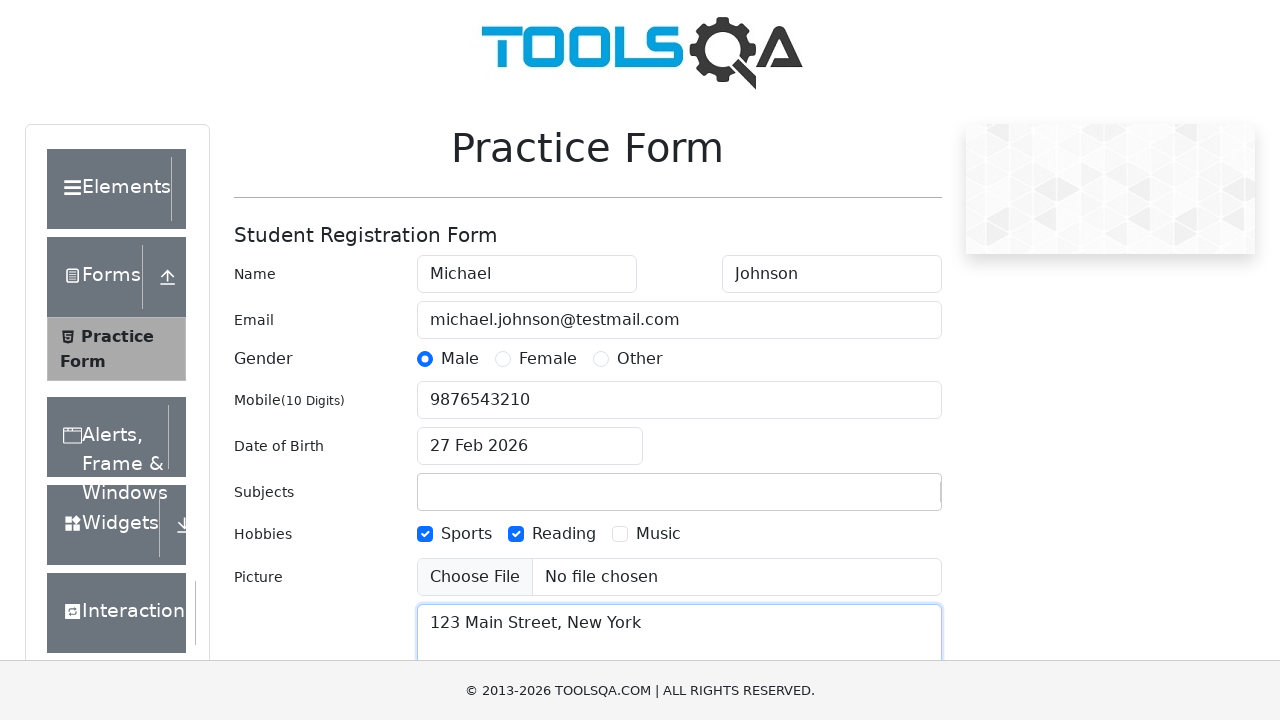

Clicked submit button to submit the registration form at (885, 499) on #submit
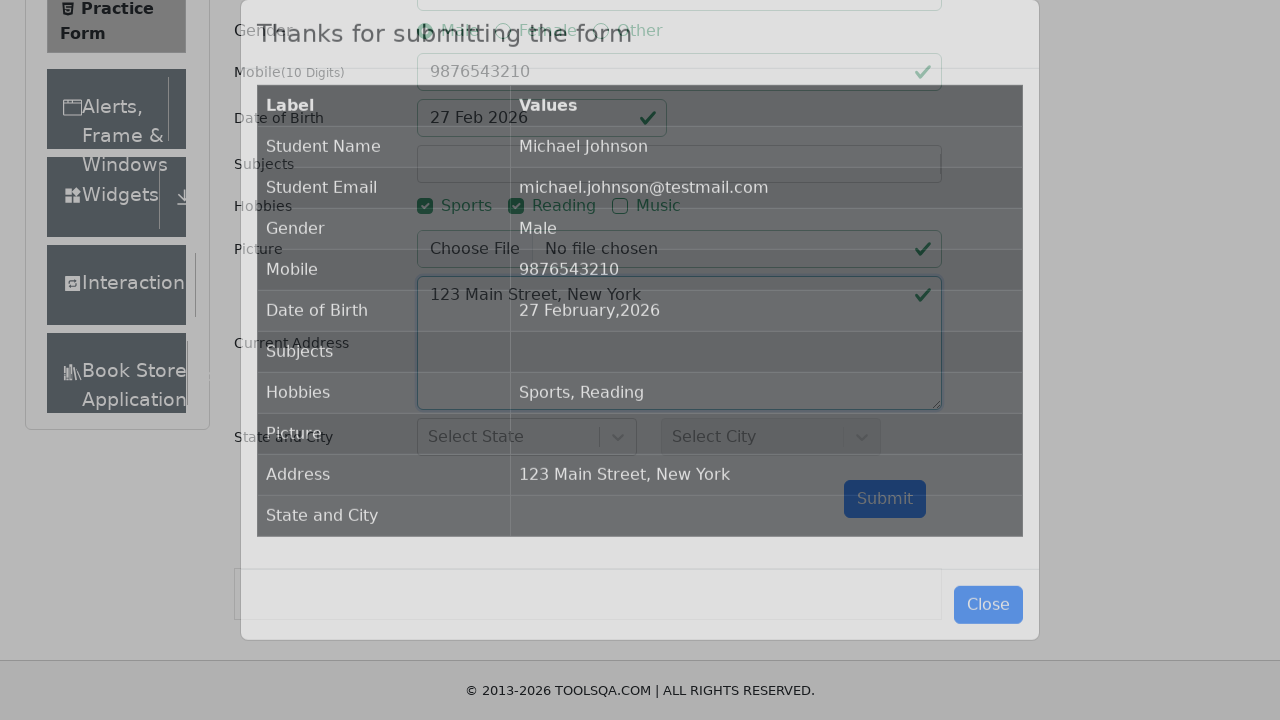

Confirmation modal appeared after form submission
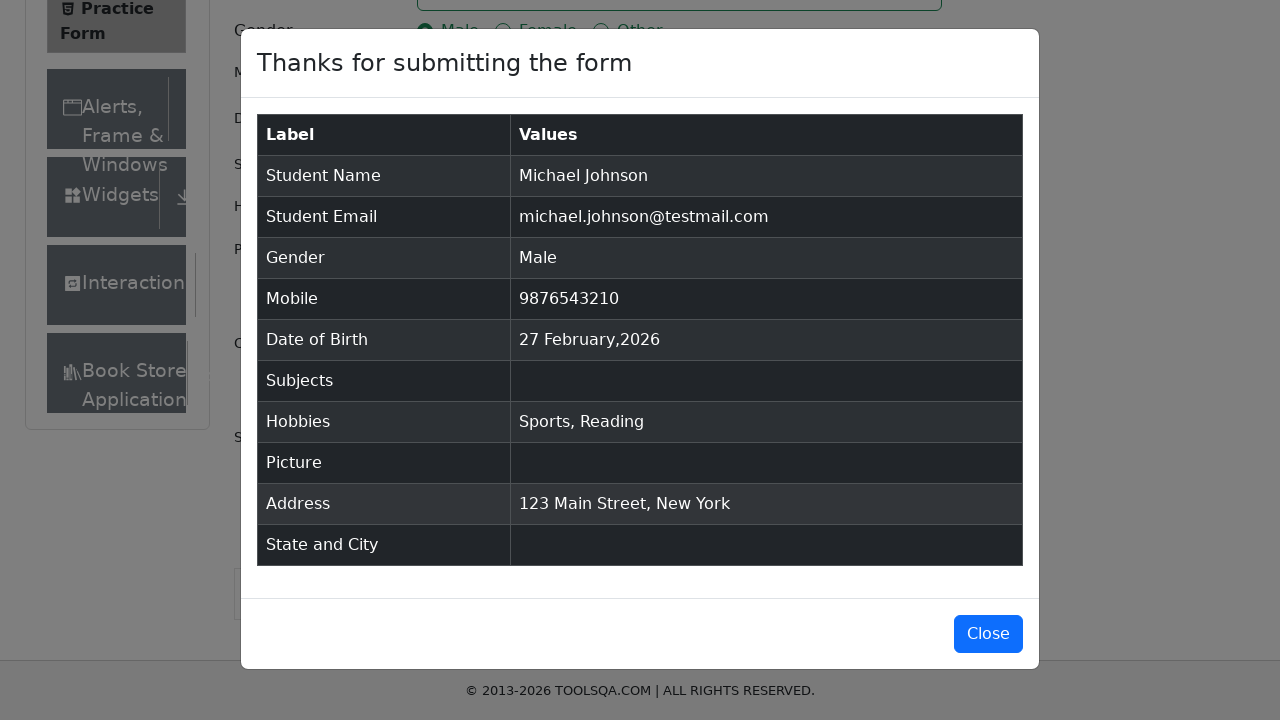

Closed the confirmation modal at (988, 634) on #closeLargeModal
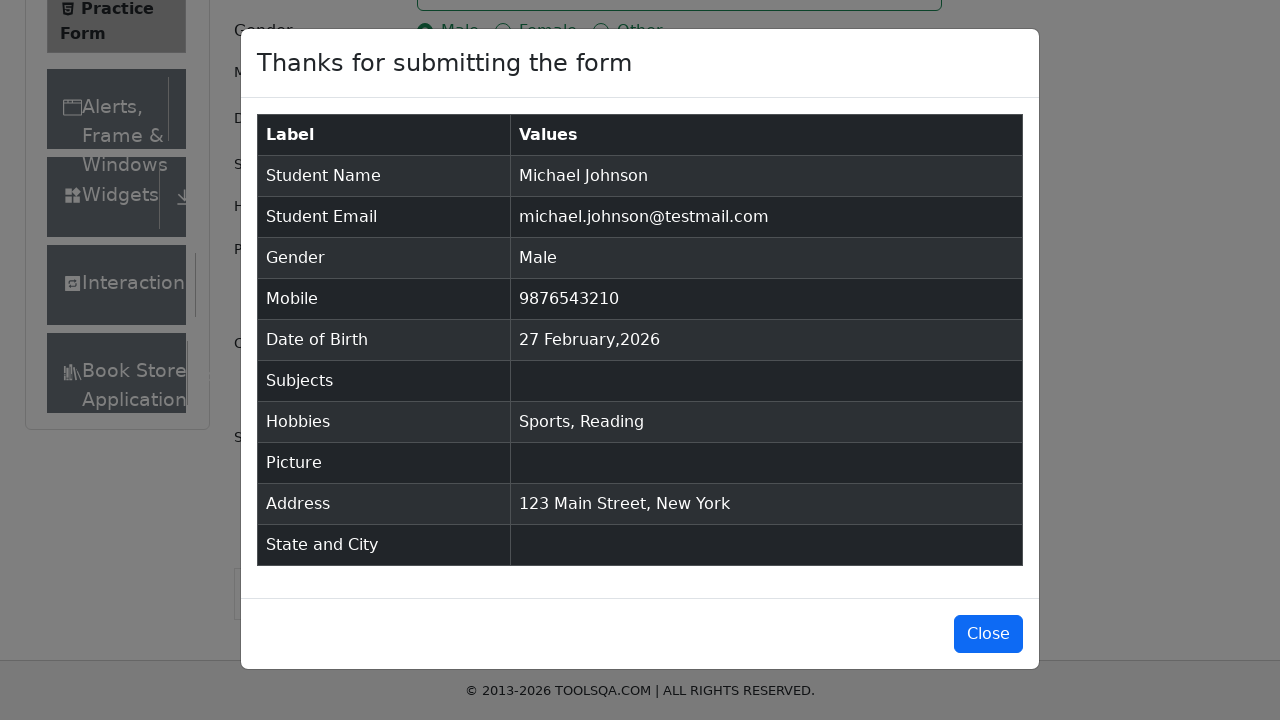

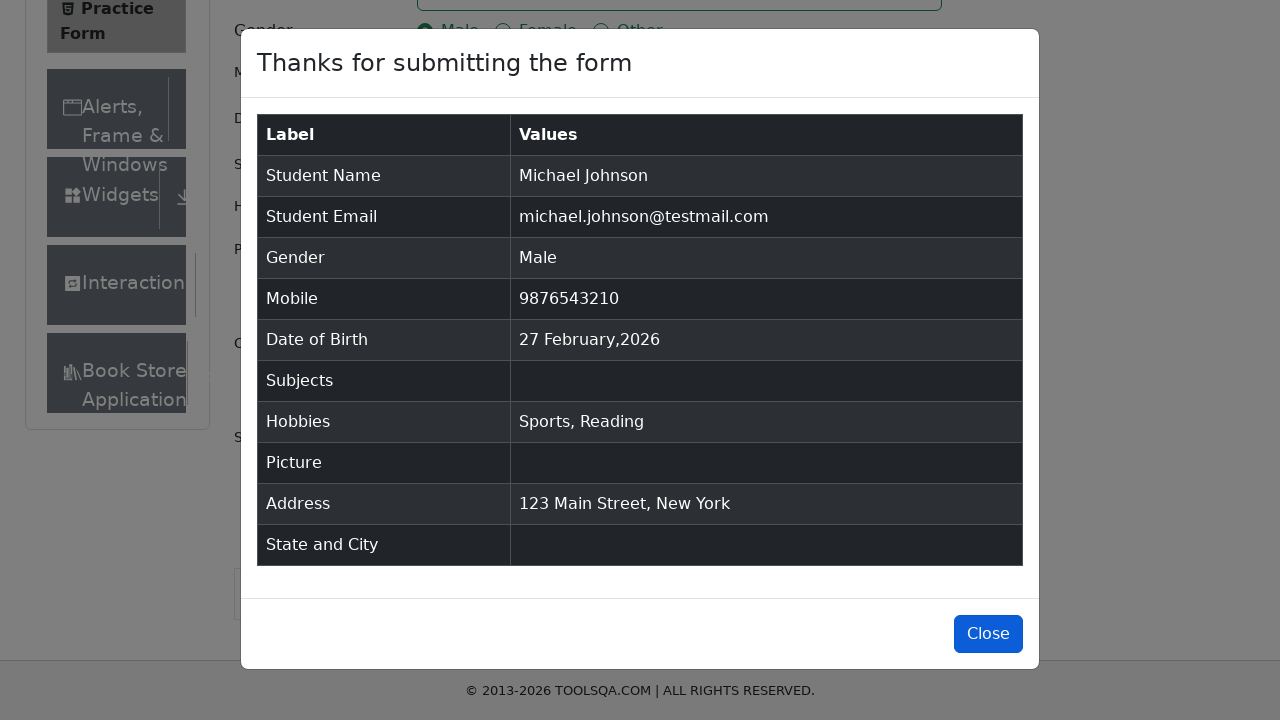